Tests handling of web tables by scrolling to the table section, waiting for table rows to load, and reading data from table cells

Starting URL: https://testautomationpractice.blogspot.com/

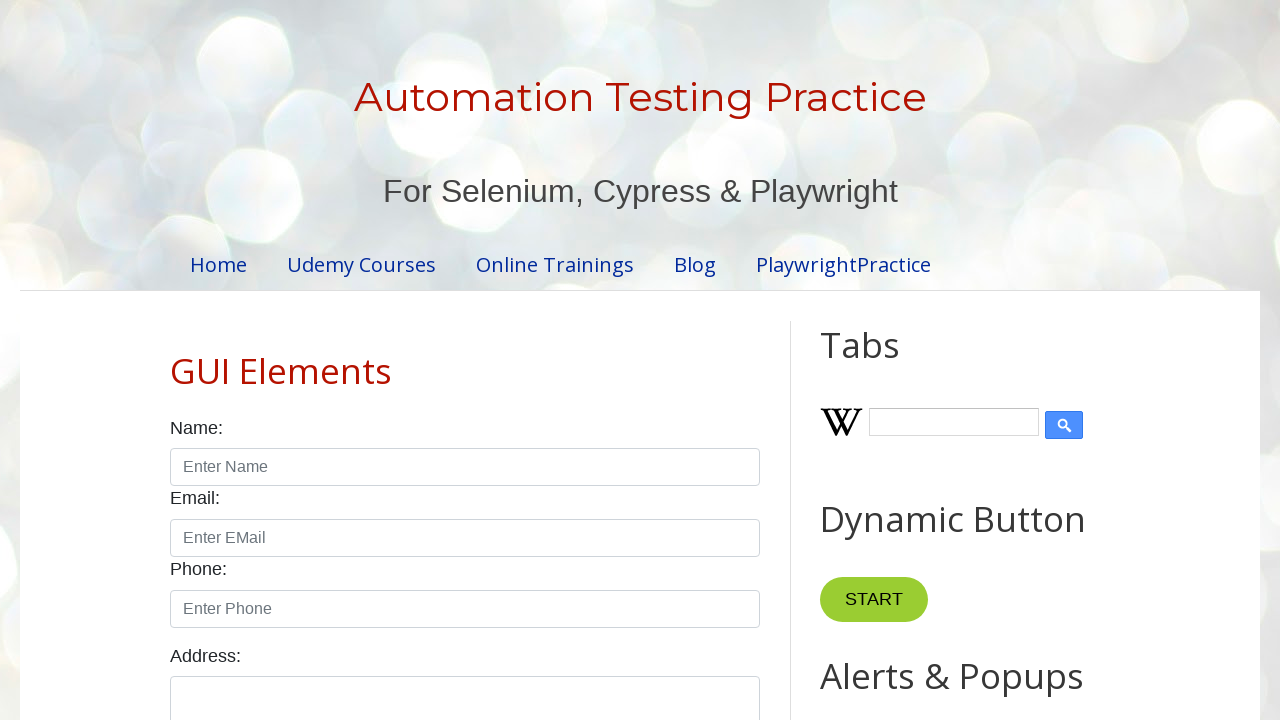

Scrolled down 700 pixels to reveal the table section
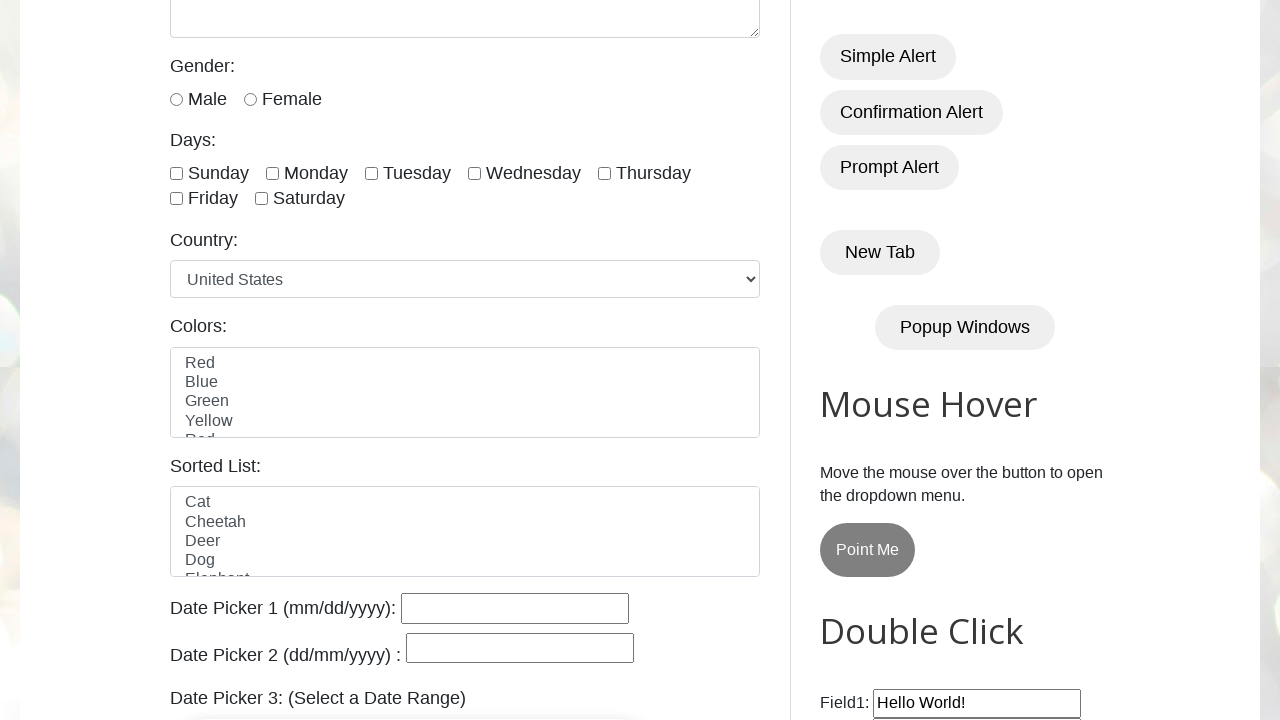

Waited for table rows to load
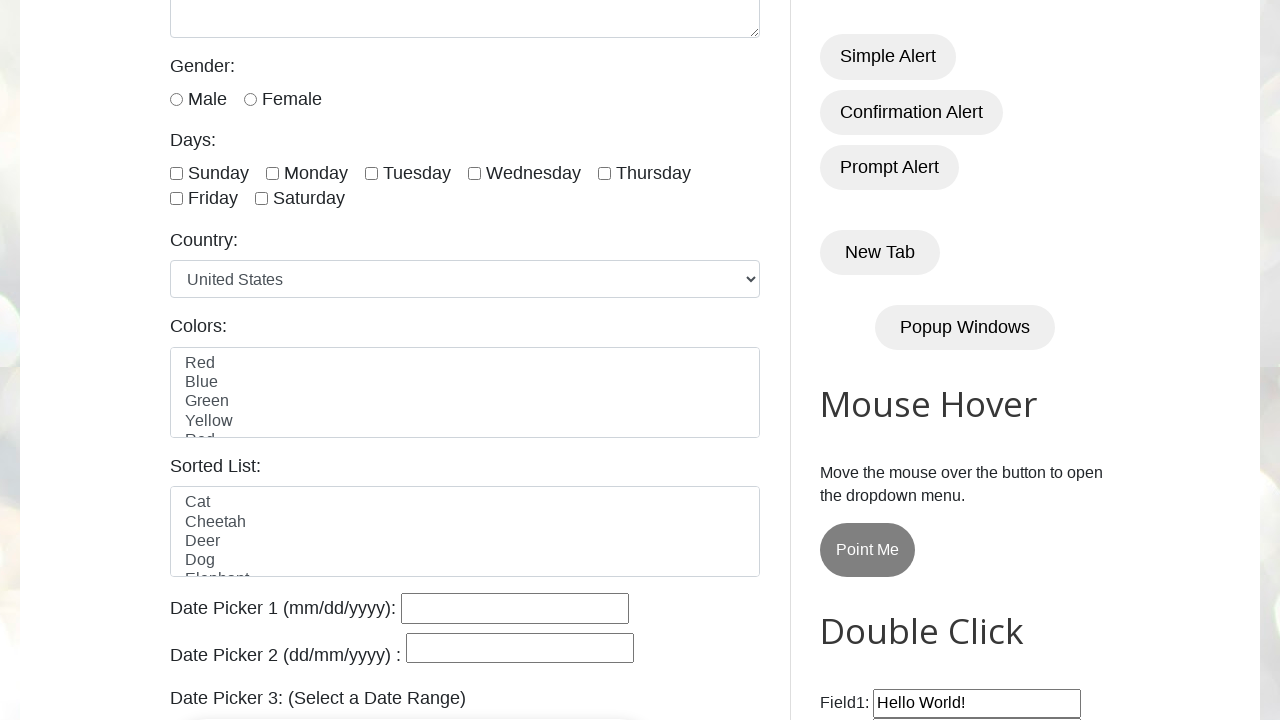

Located the first table row
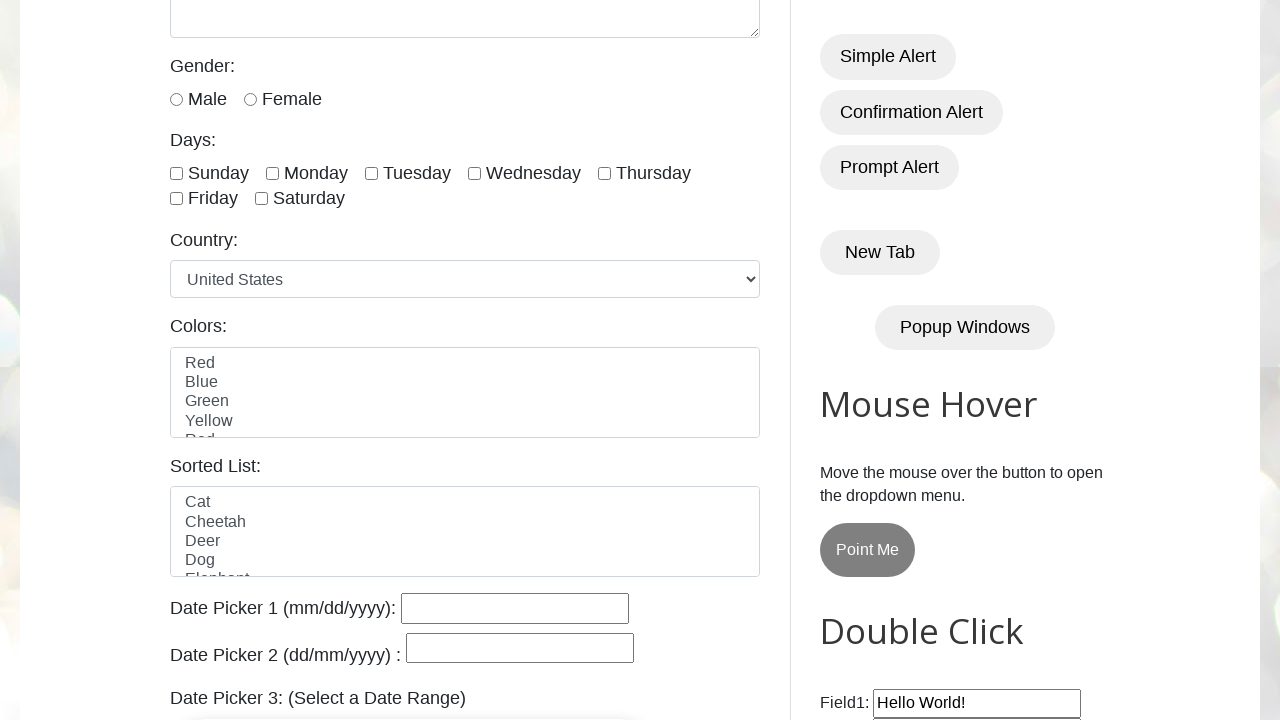

Retrieved header cell contents from first row
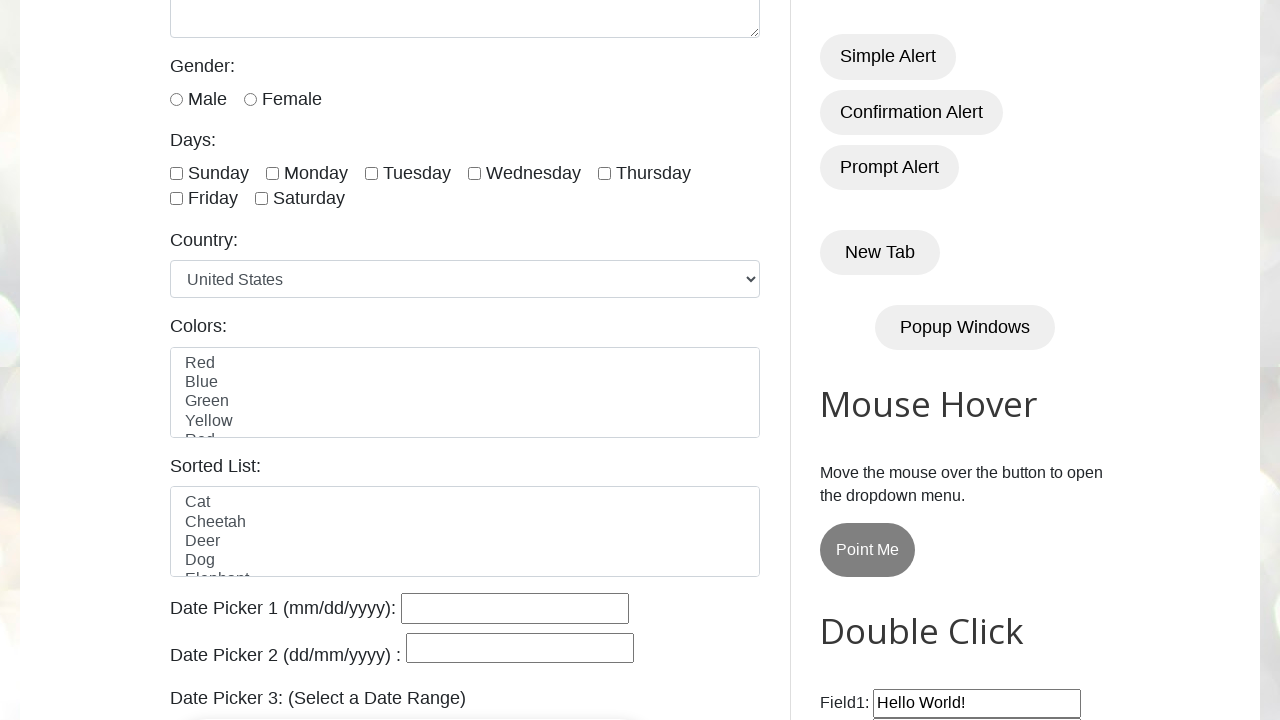

Located the second table row
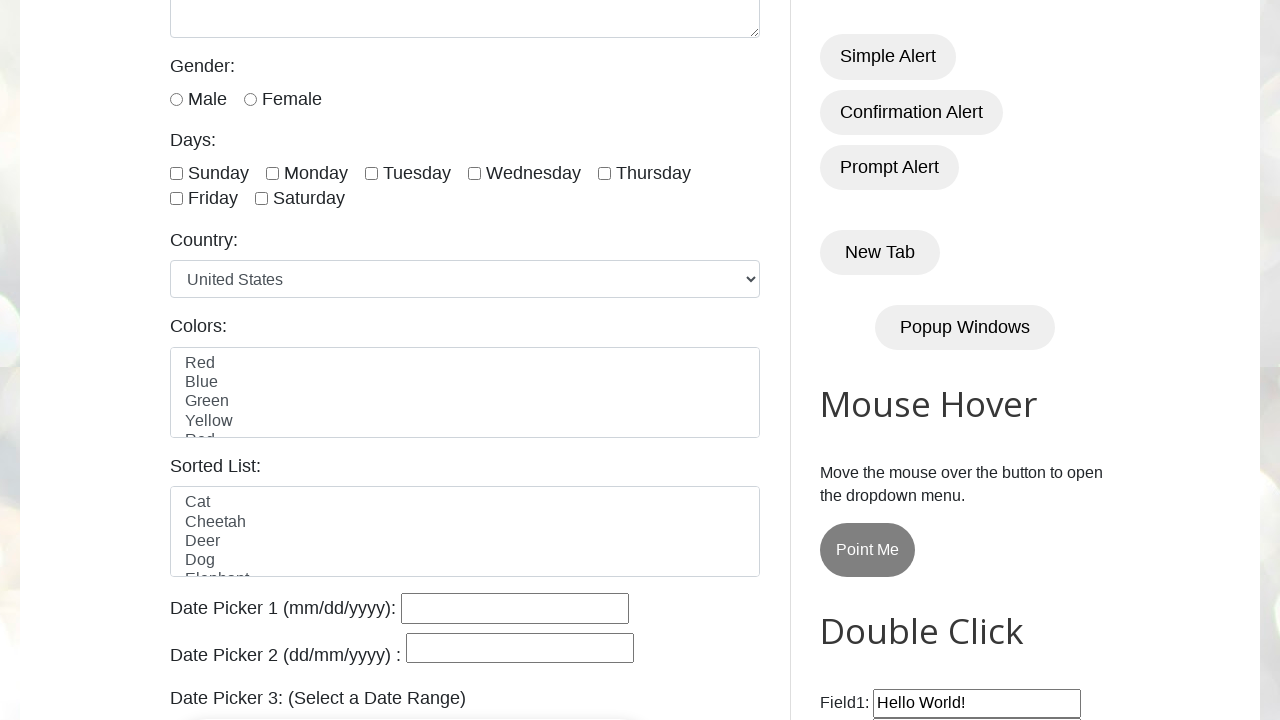

Retrieved data from the first cell of the second row
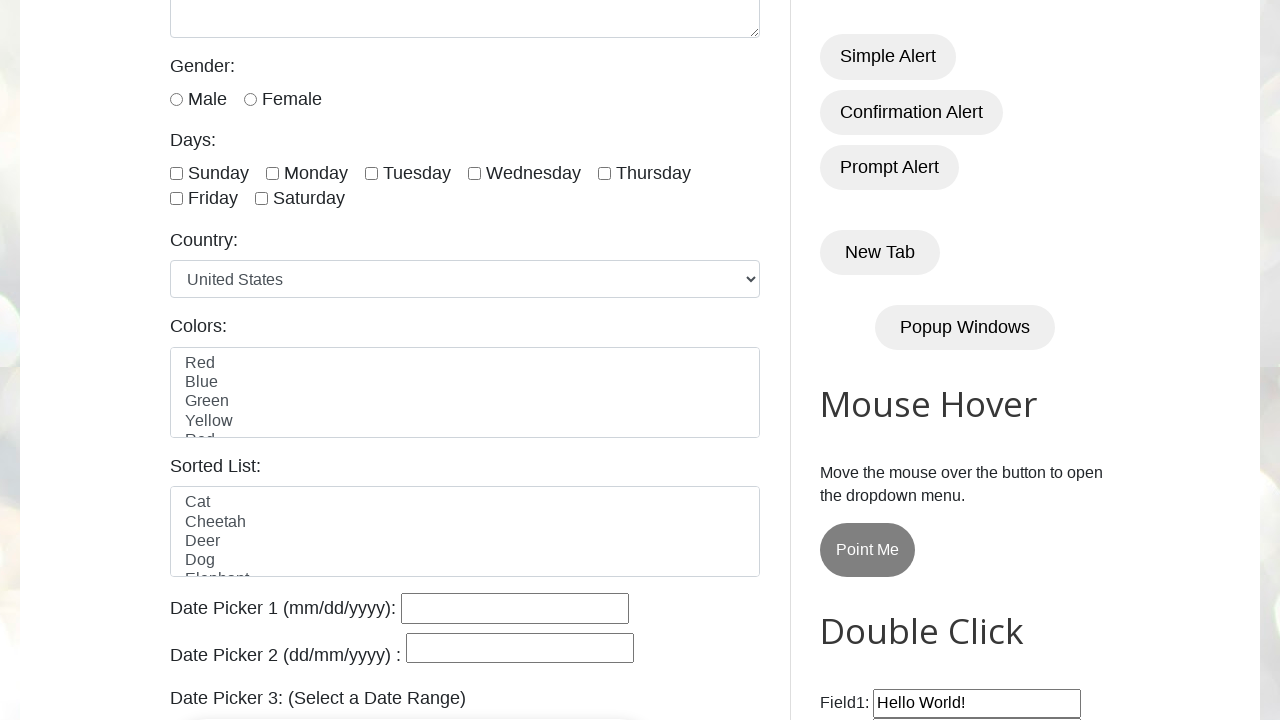

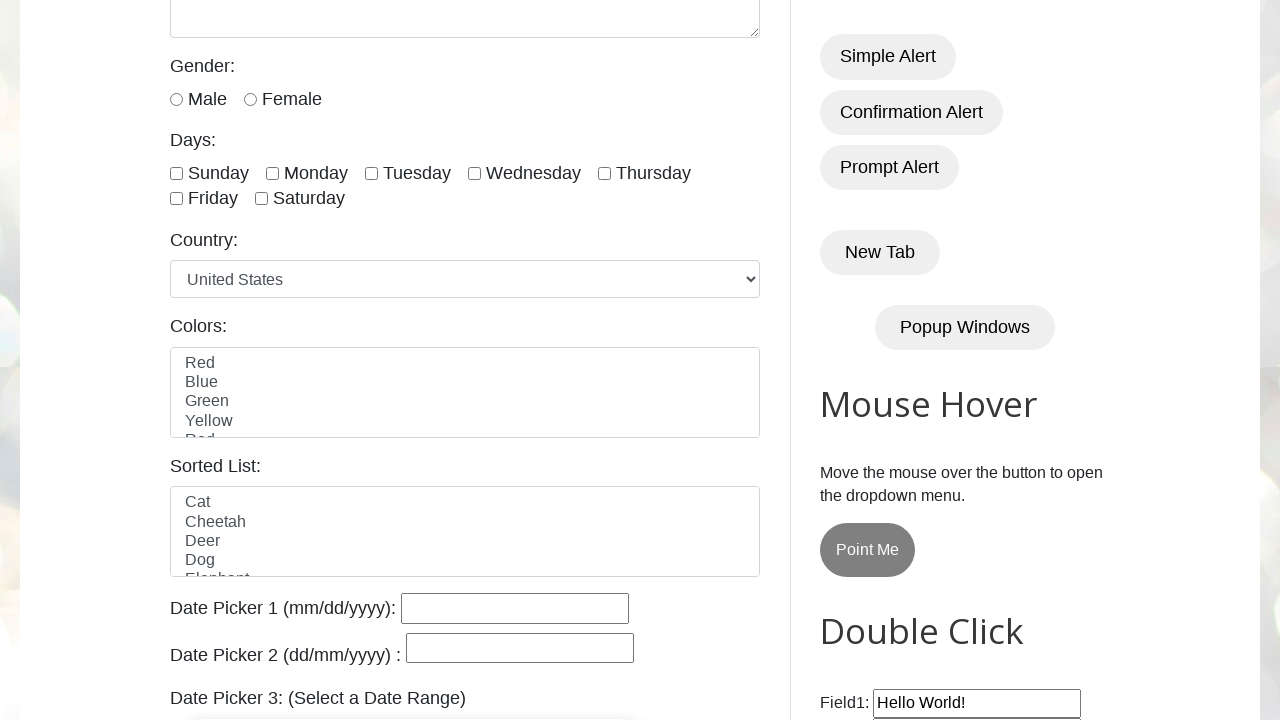